Tests opening the hamburger menu and clicking on "Mi Inicio" which should keep the user on the home page.

Starting URL: https://front-qa.vida-fit.com/

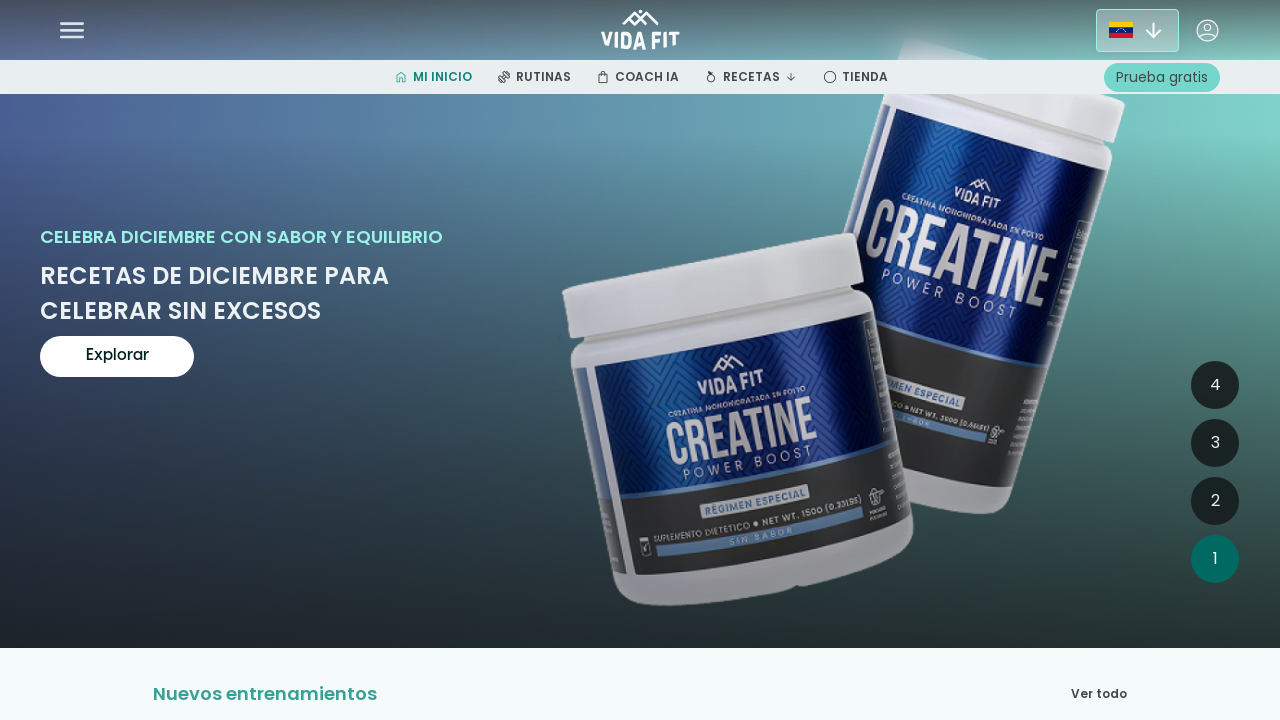

Clicked hamburger menu icon at (72, 30) on mat-icon[data-mat-icon-name="my-icon-menu-ham"]
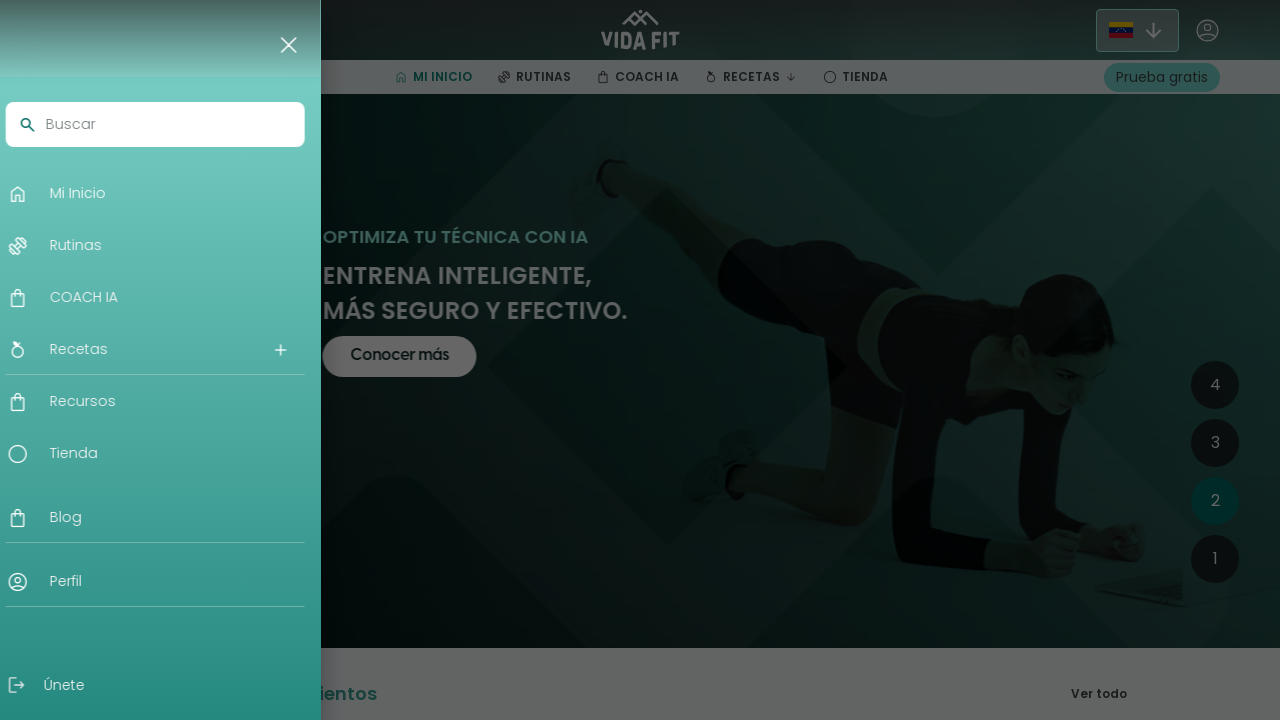

Hamburger menu appeared and is visible
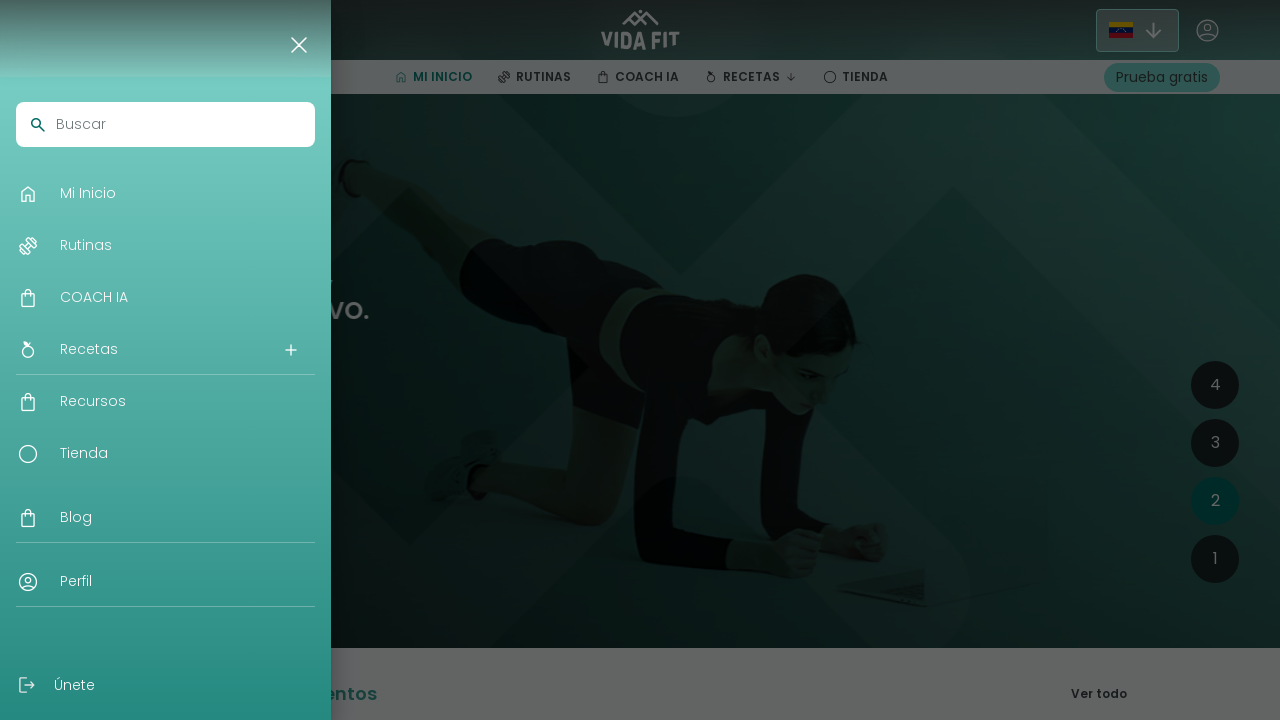

Clicked 'Mi Inicio' option from hamburger menu at (156, 194) on app-navigation-hamburger-menu >> a >> internal:has-text="Mi Inicio"i
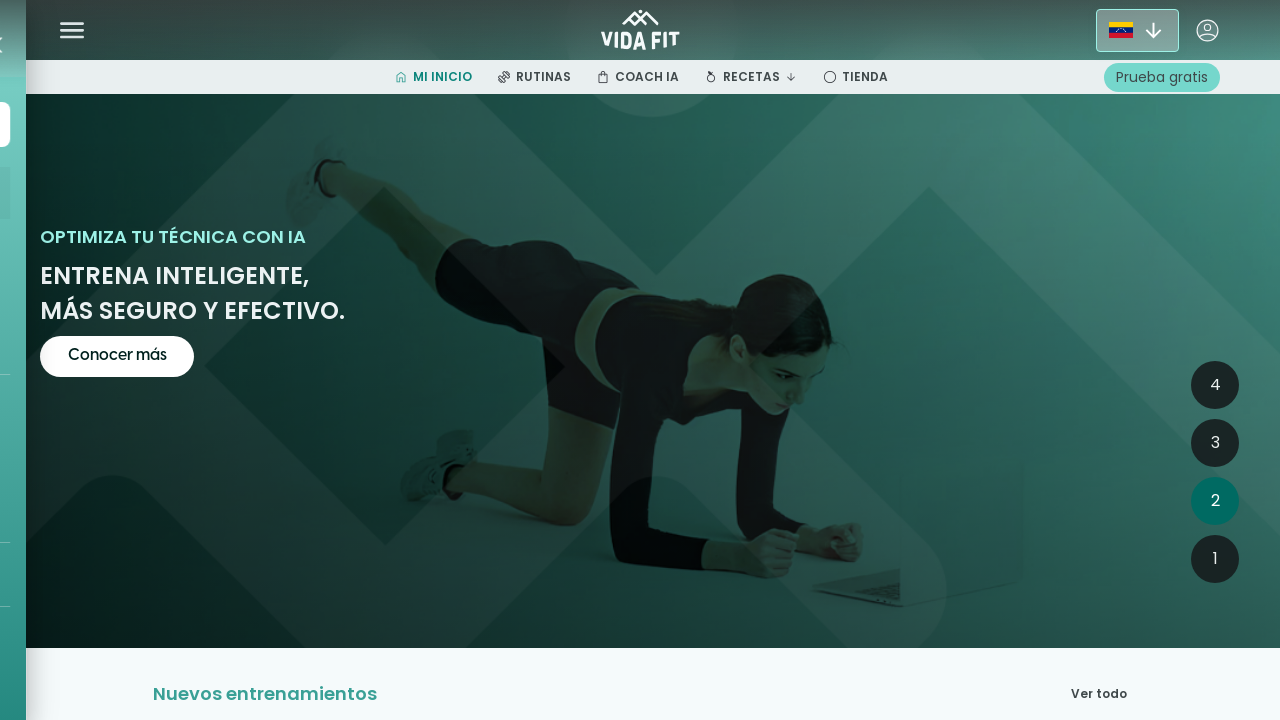

Verified user is on home page after clicking Mi Inicio
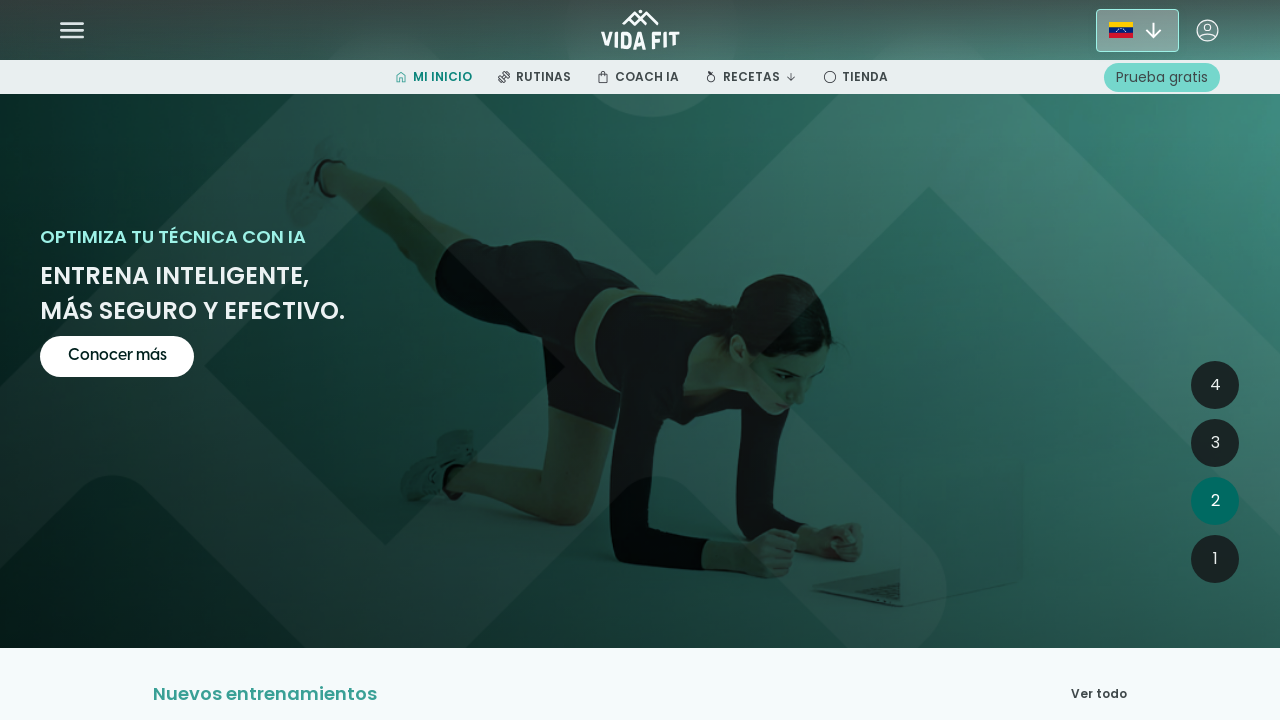

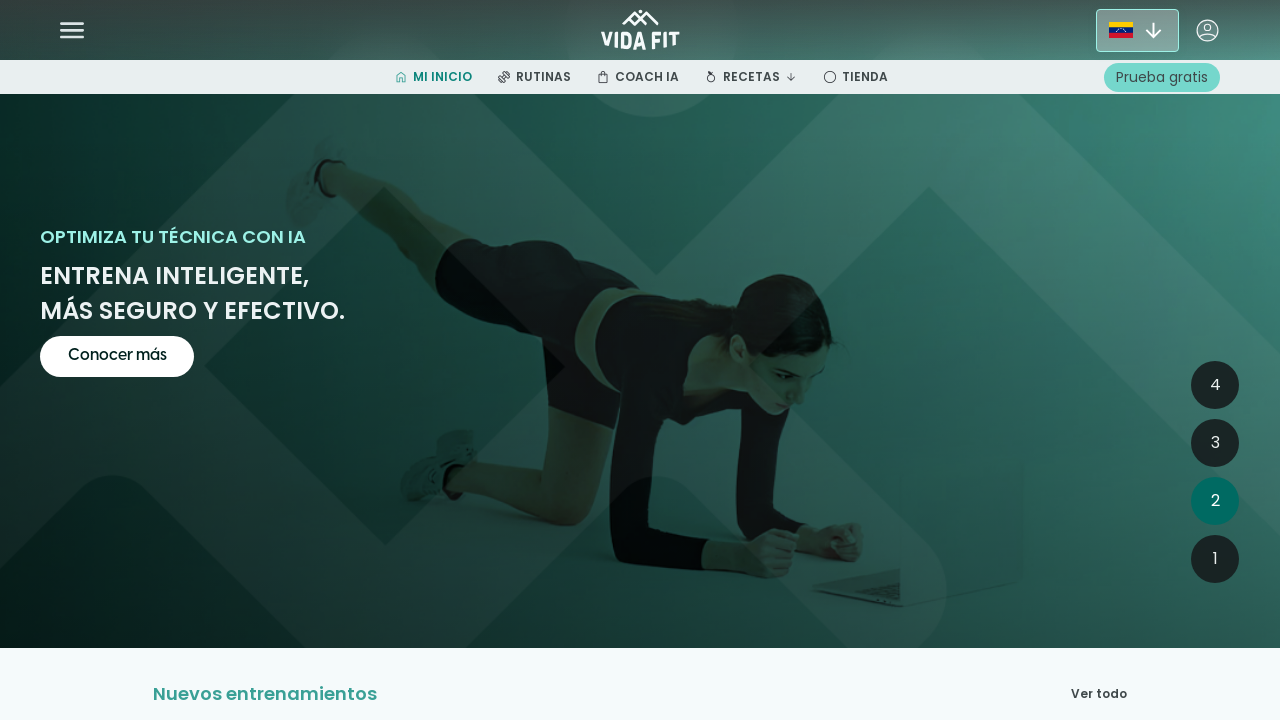